Tests JavaScript alert handling by clicking a button to trigger an alert, accepting it, and verifying the result message

Starting URL: https://the-internet.herokuapp.com/javascript_alerts

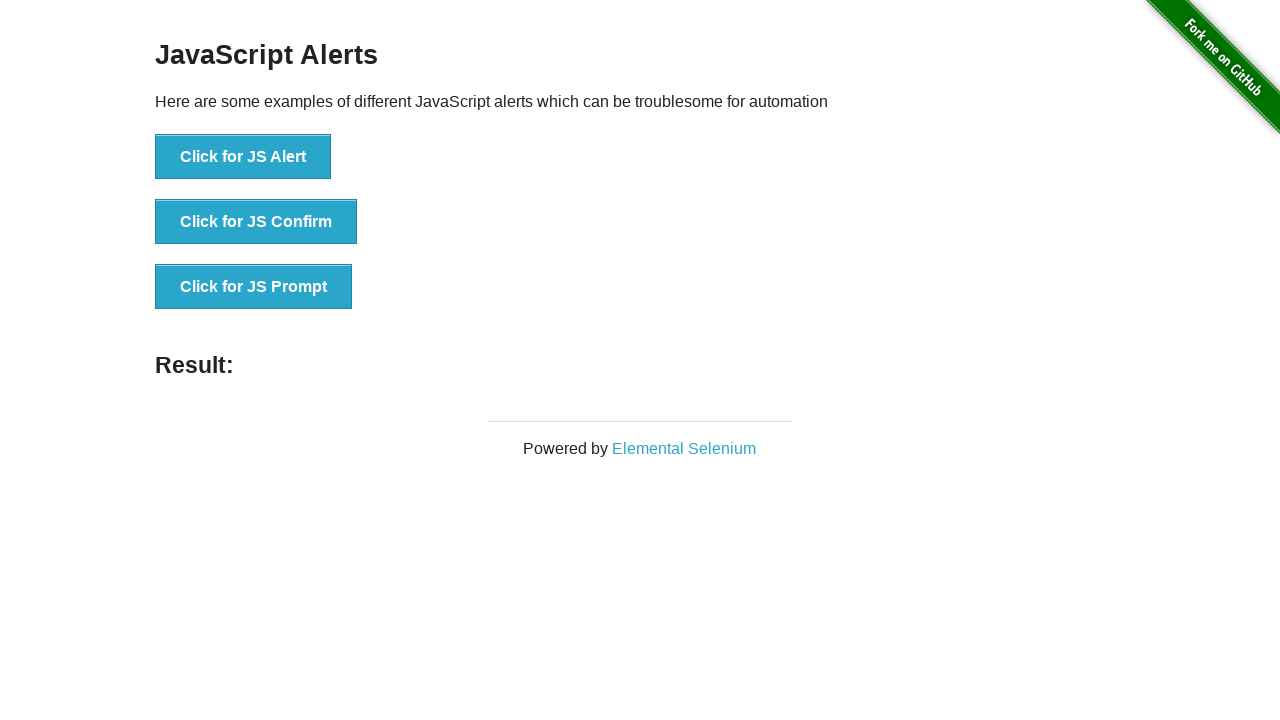

Clicked button to trigger JavaScript alert at (243, 157) on xpath=//button[@onclick='jsAlert()']
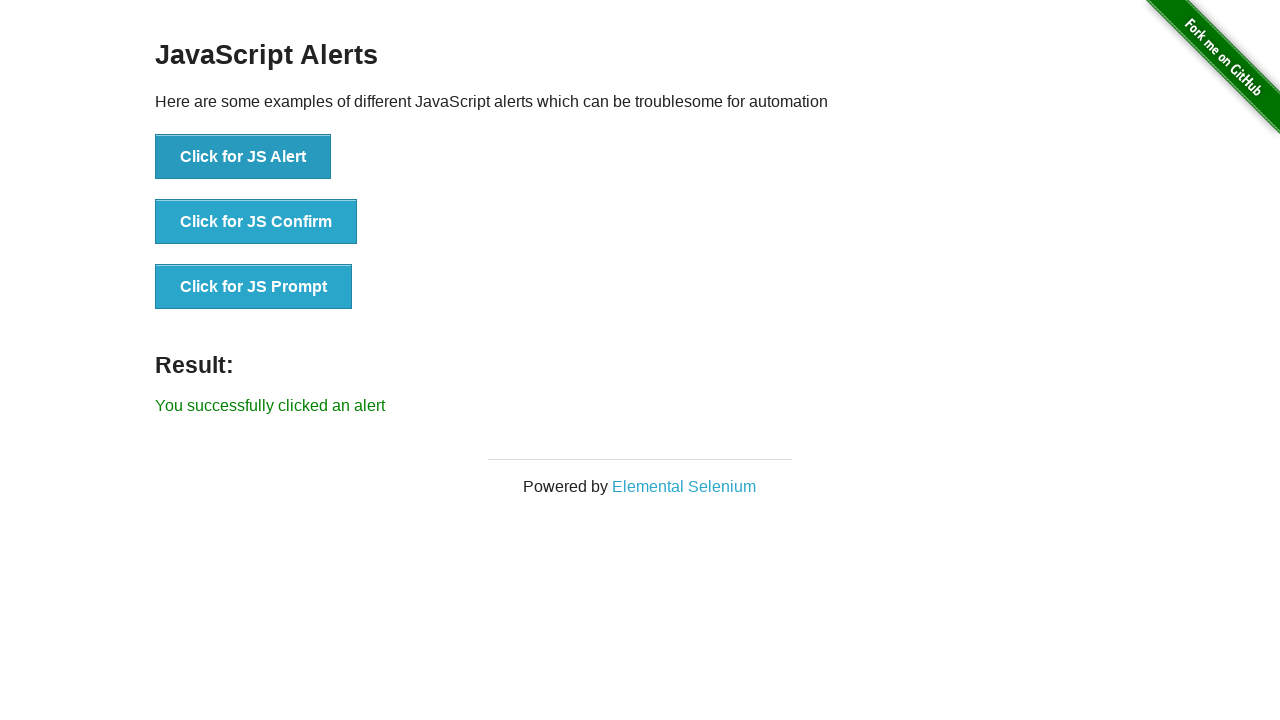

Set up dialog handler to accept alerts
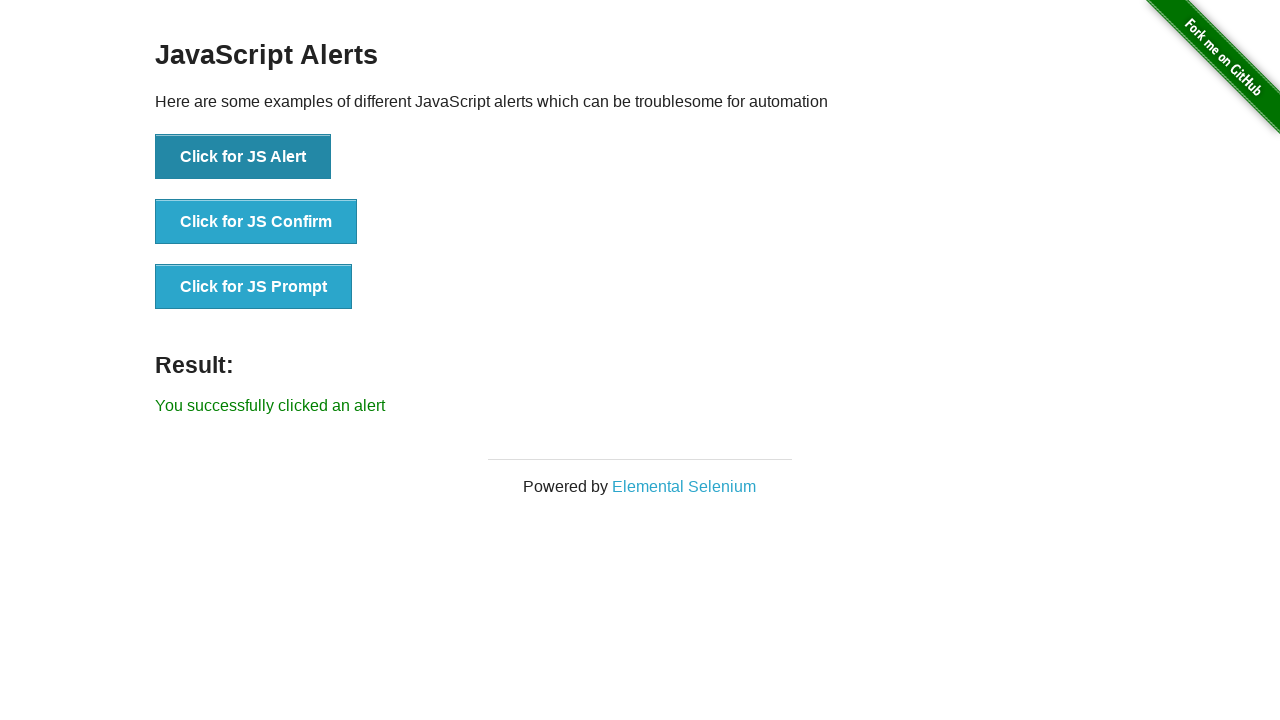

Clicked button to trigger alert and accepted it at (243, 157) on xpath=//button[@onclick='jsAlert()']
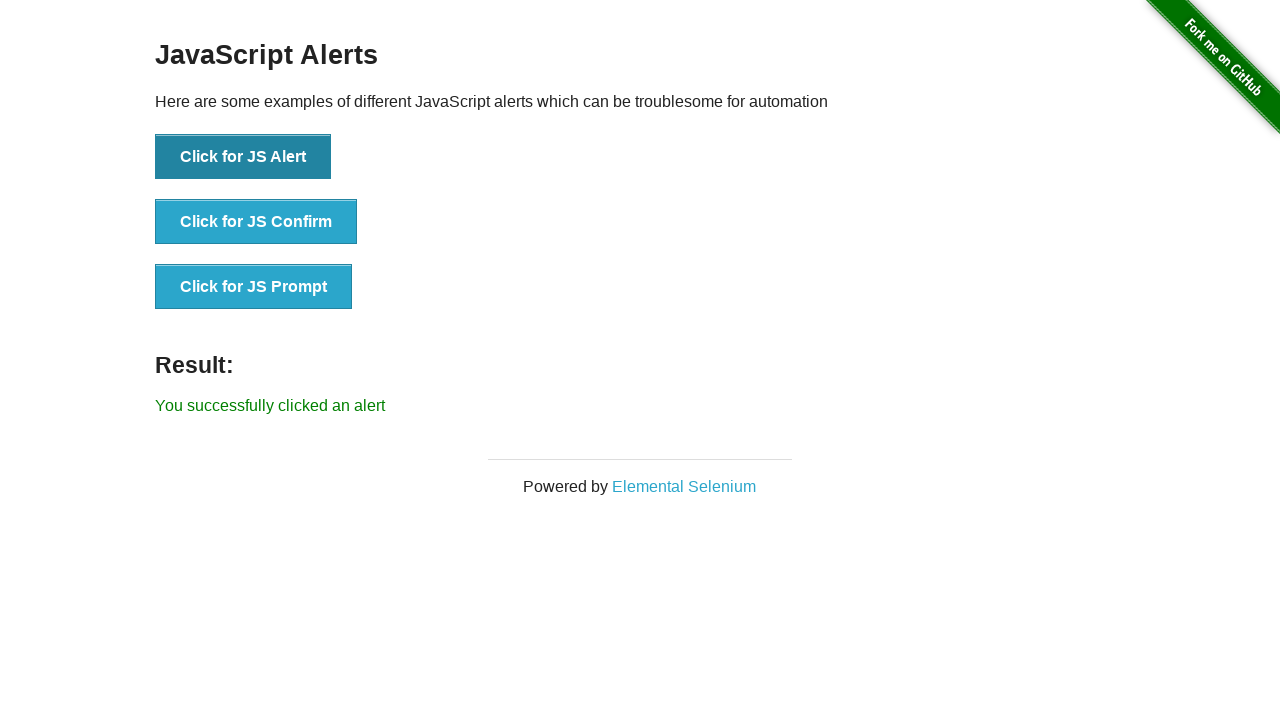

Located result message element
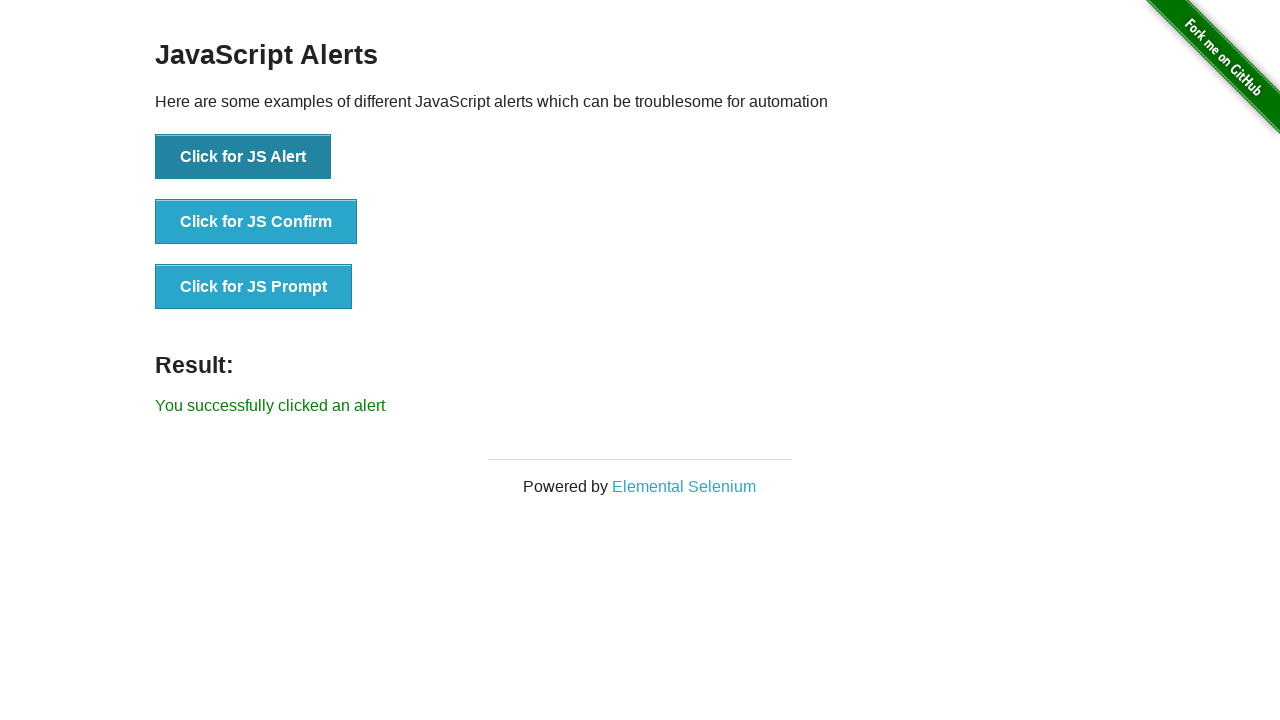

Verified result message is 'You successfully clicked an alert'
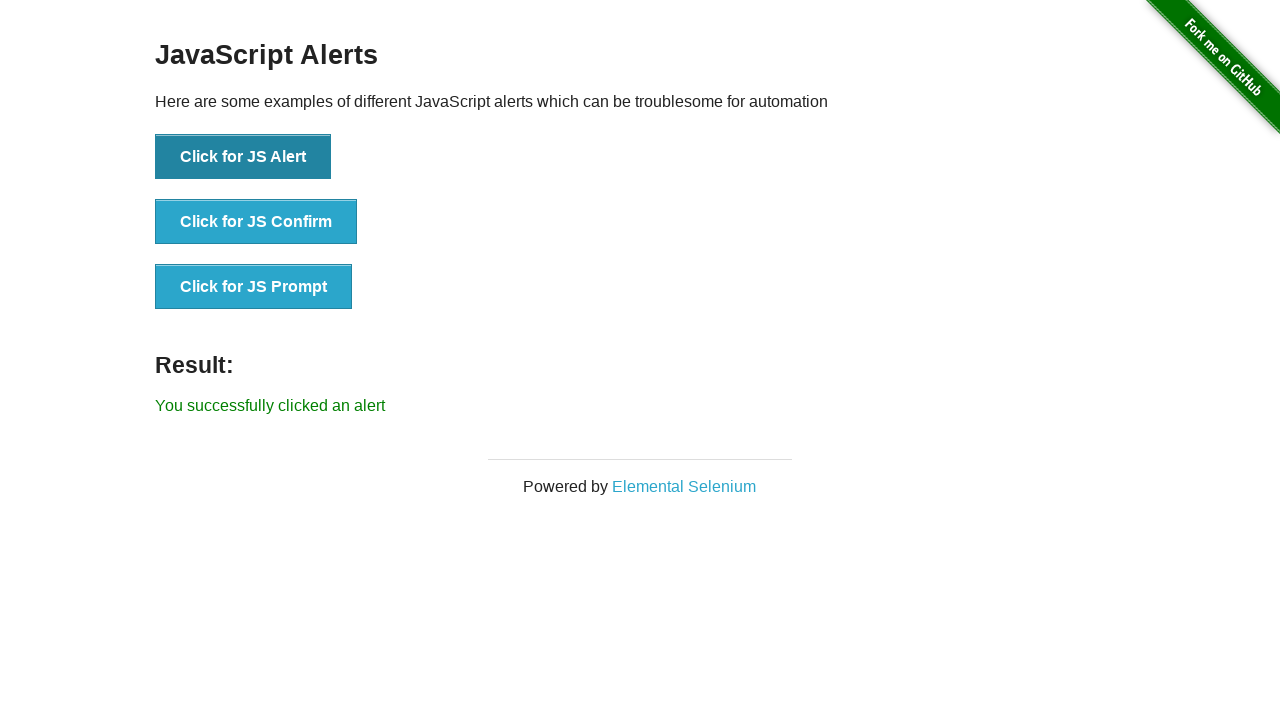

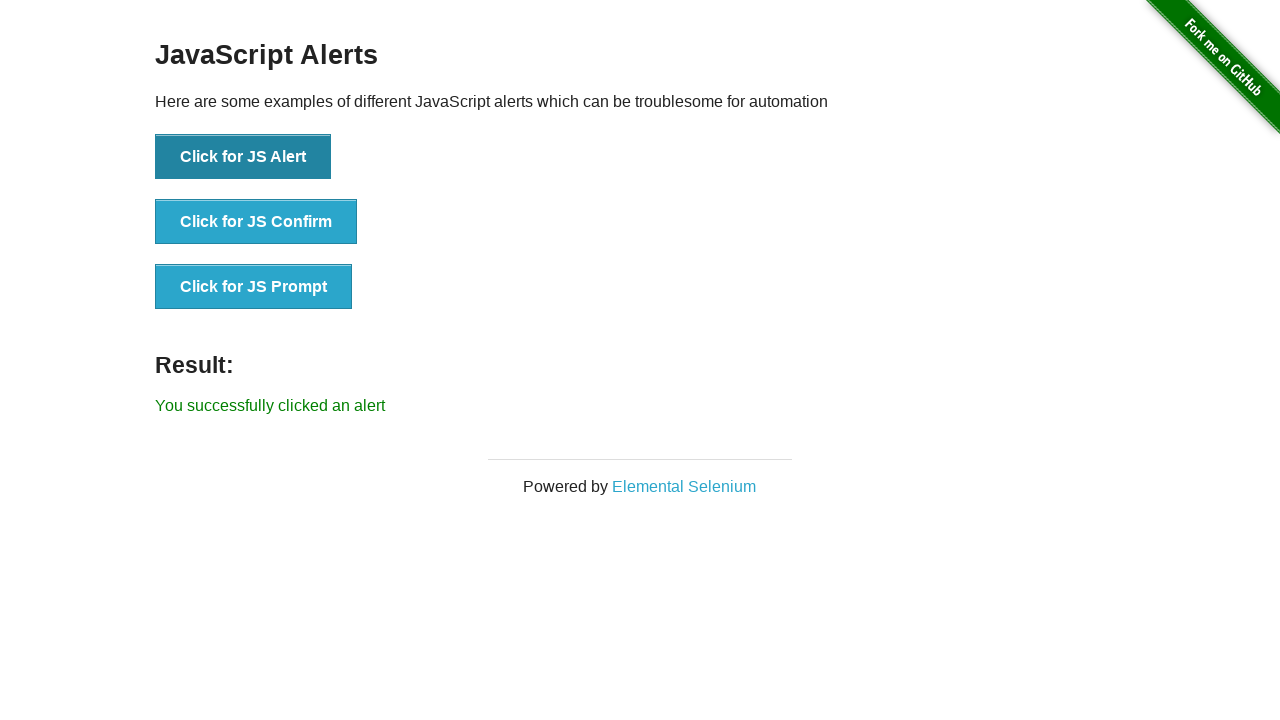